Tests the index page of a food blog by scrolling through the entire page to load all images, then scrolling back to the top for visual verification

Starting URL: https://food-blog-git-develop-x7ddf74479jn5.vercel.app/

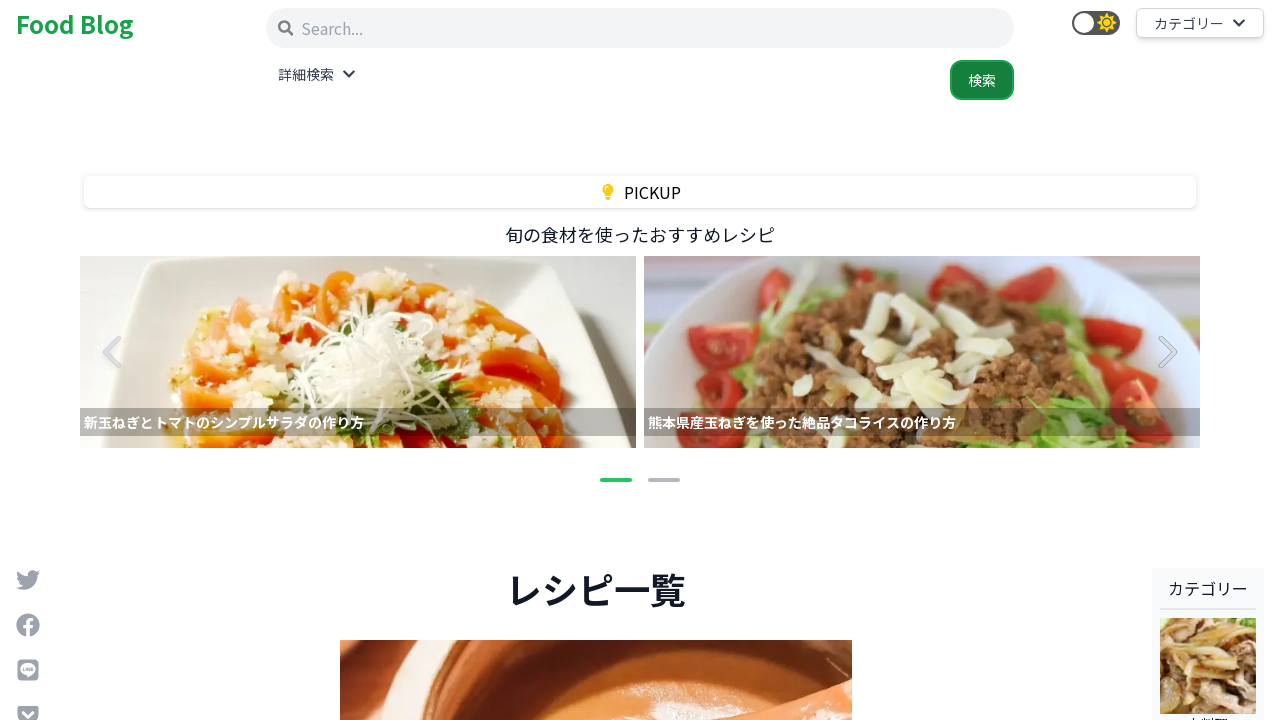

Scrolled through entire page to load all lazy-loaded images
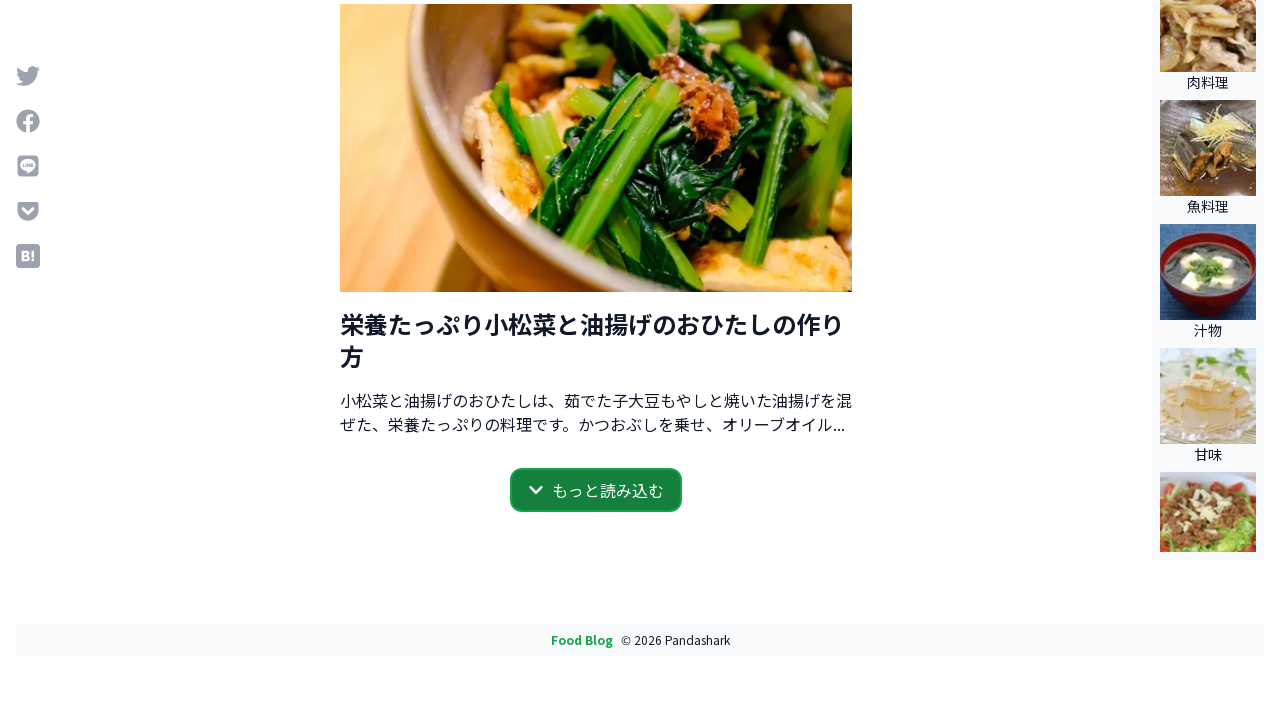

Scrolled back to top of page
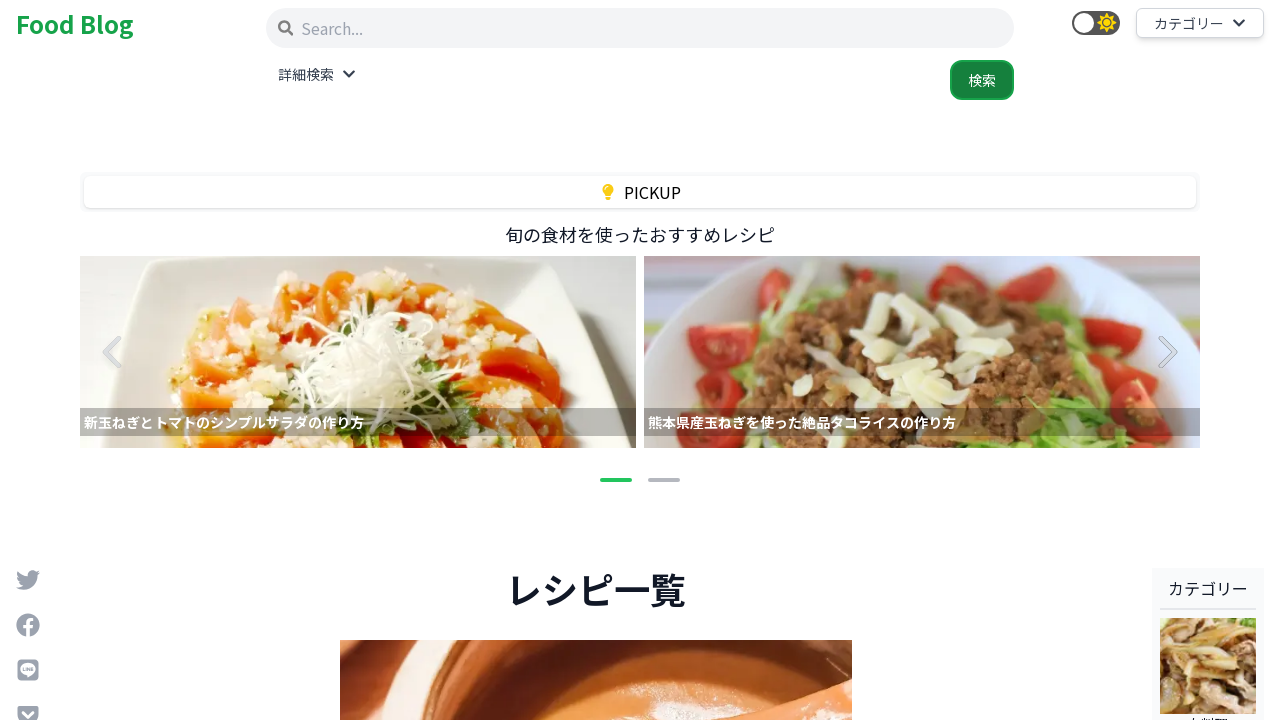

Waited for page to reach networkidle state
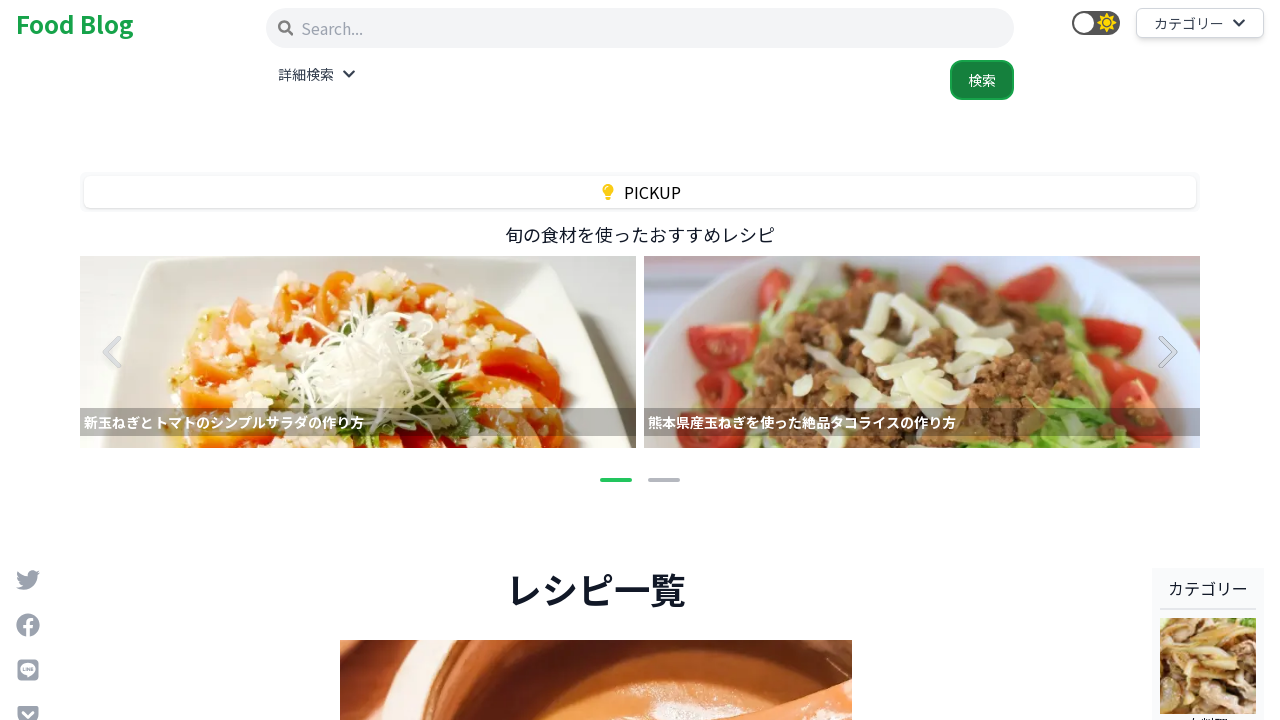

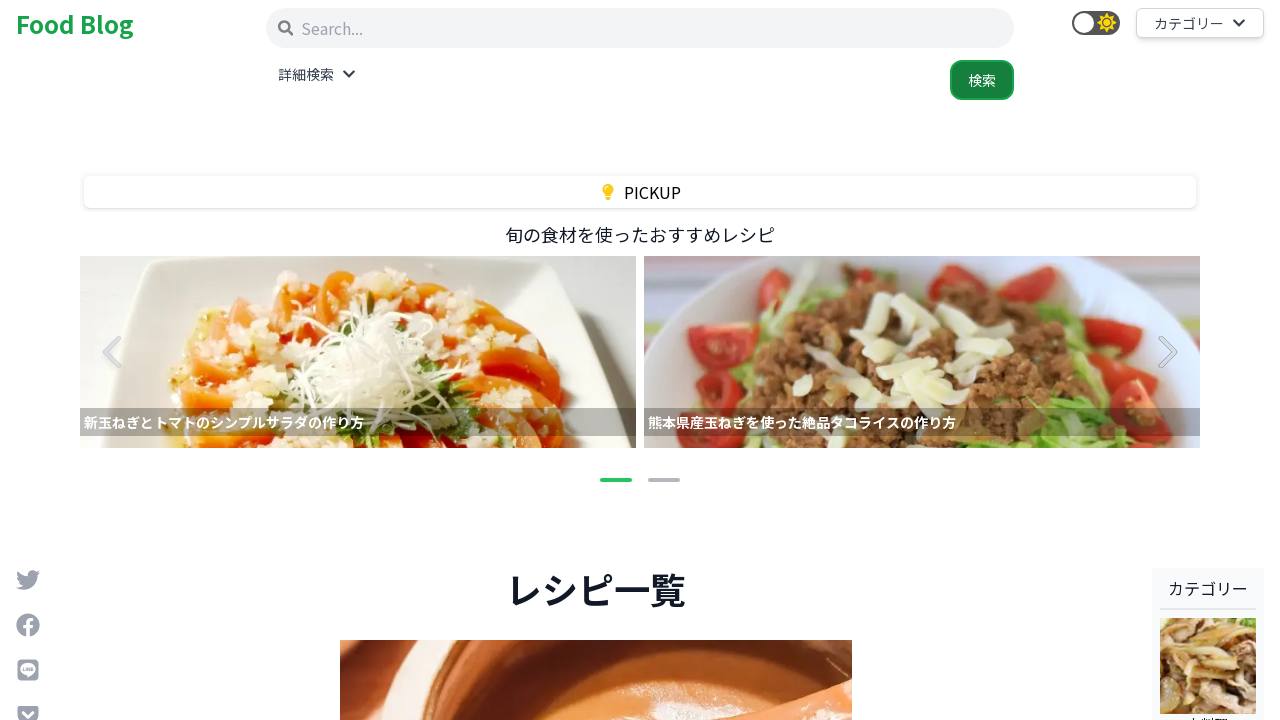